Tests getting the background color CSS property of an input field after clicking on it

Starting URL: https://example.cypress.io/commands/actions

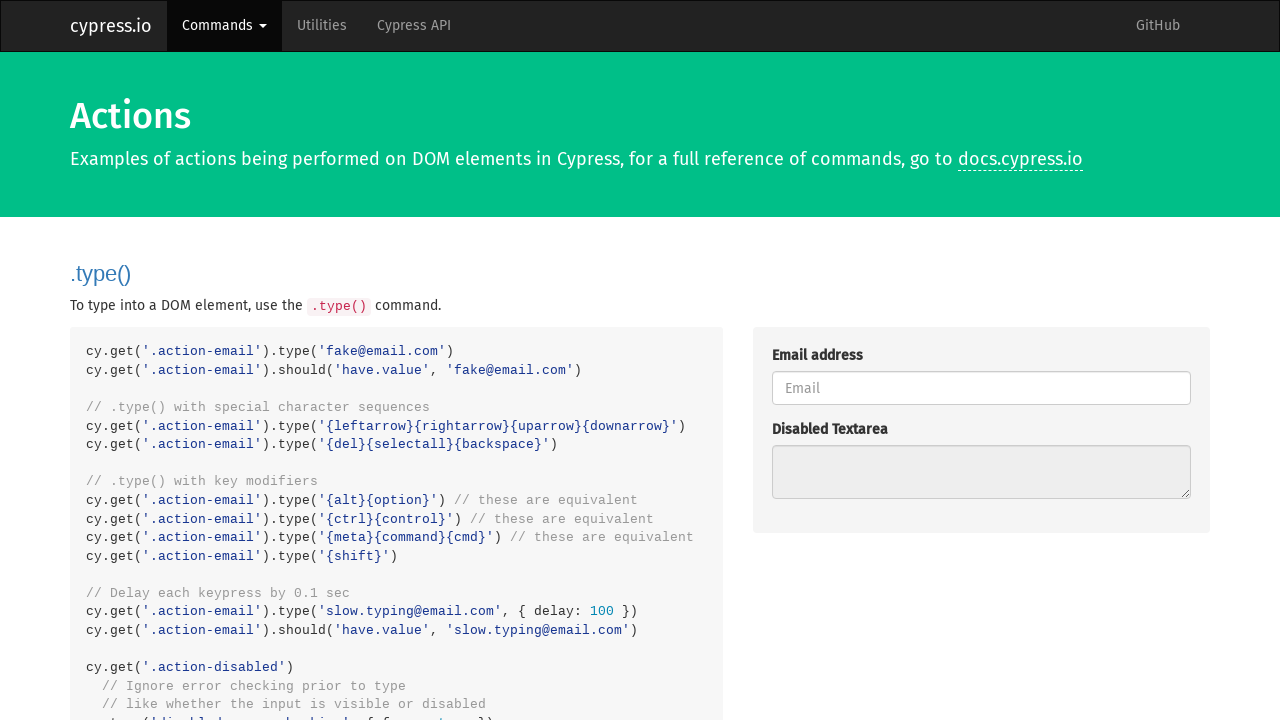

Clicked on the full name input field at (981, 361) on input#fullName1
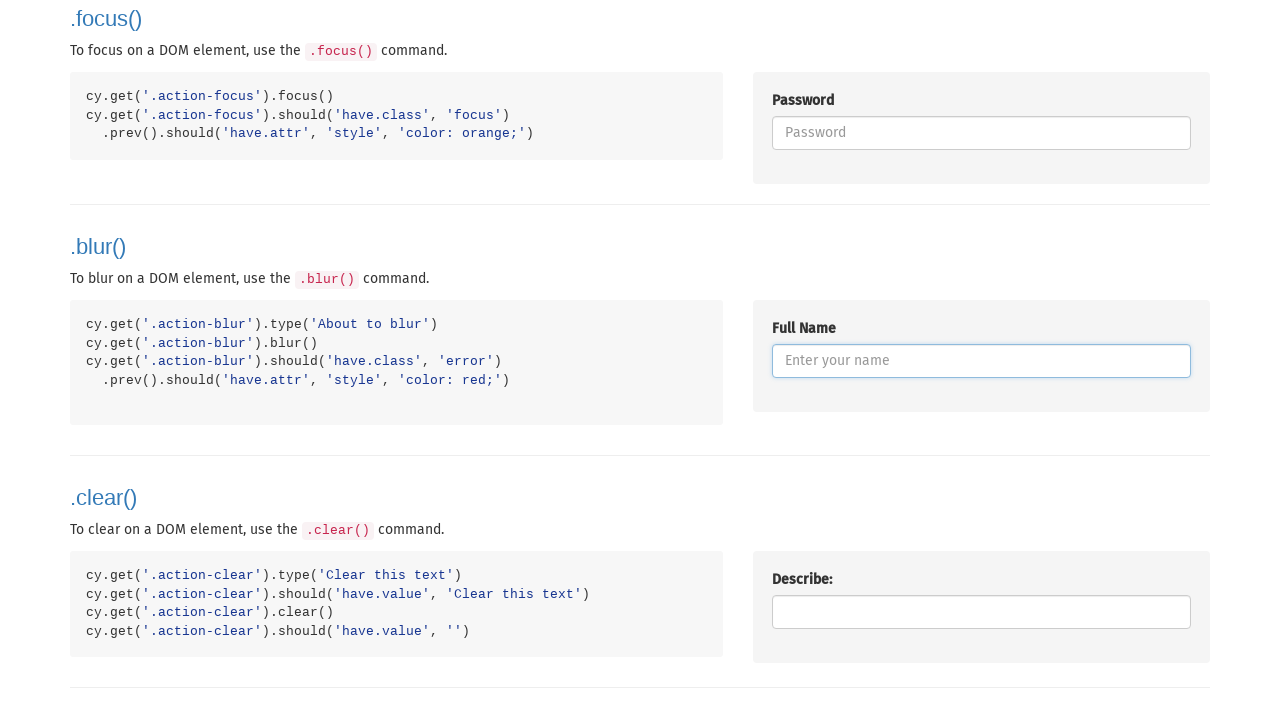

Retrieved background color CSS property of input field: rgb(255, 255, 255)
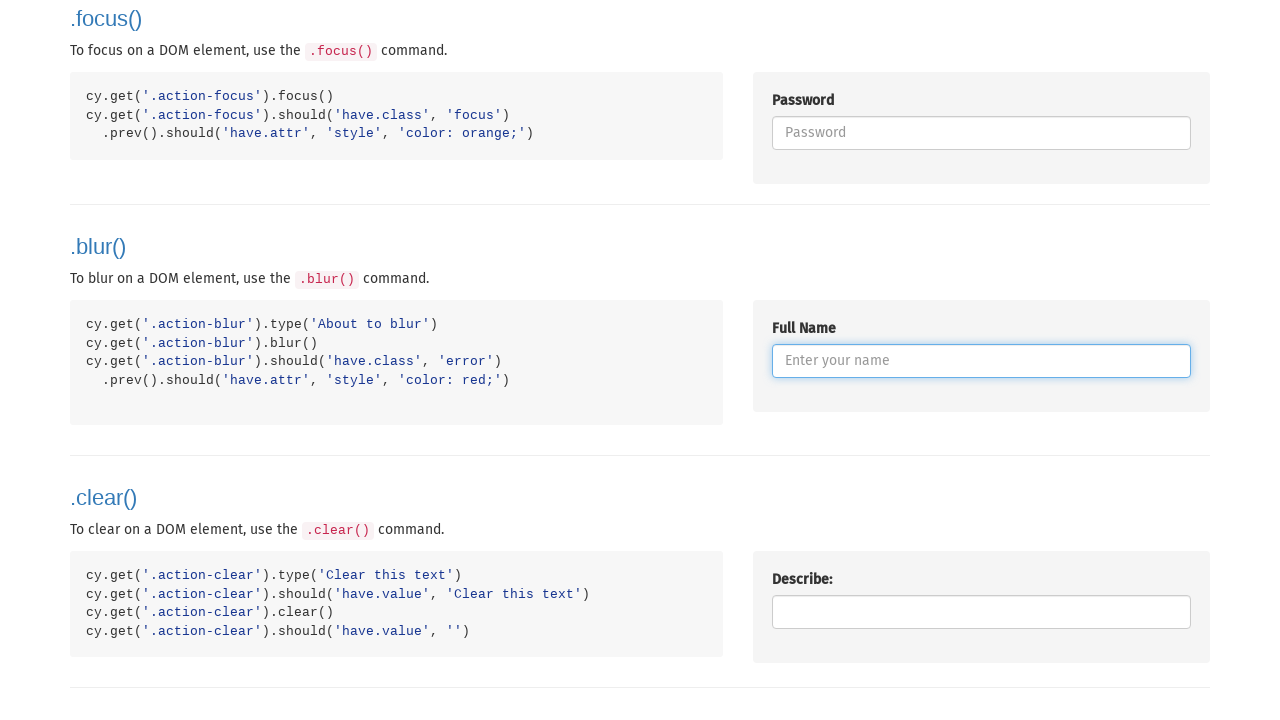

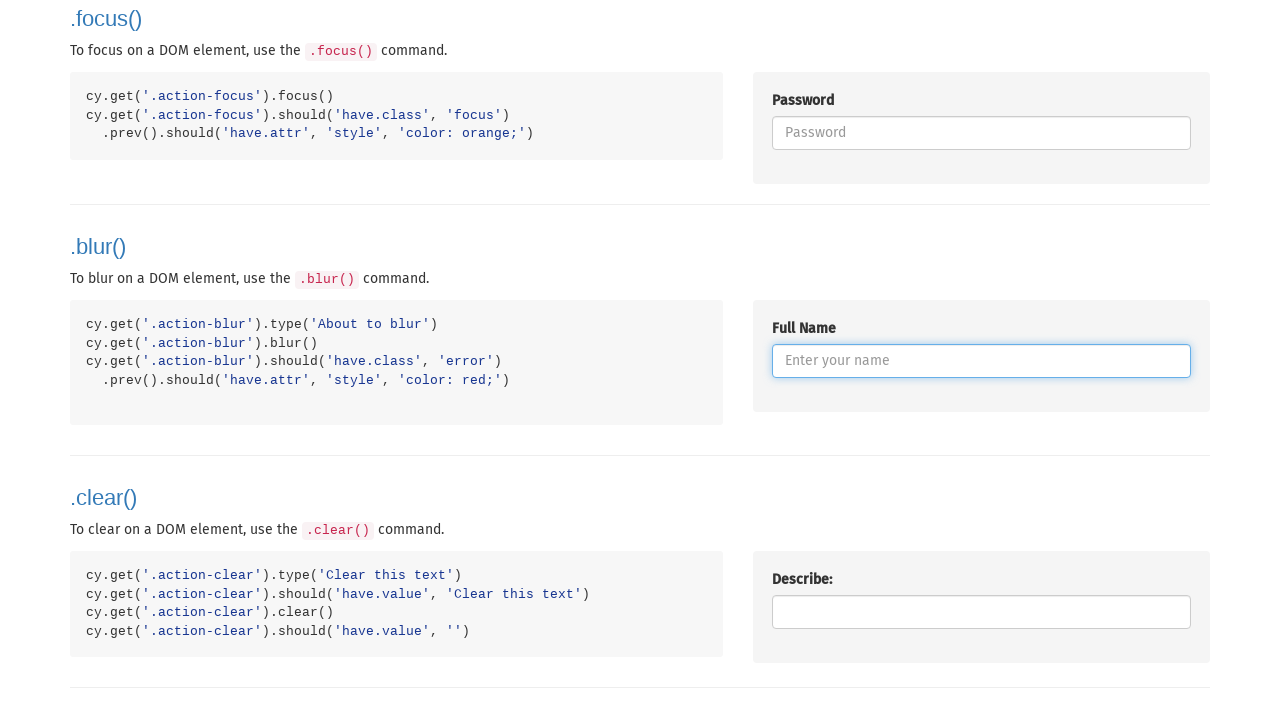